Gets an element's parent and counts its children

Starting URL: https://qap.dev

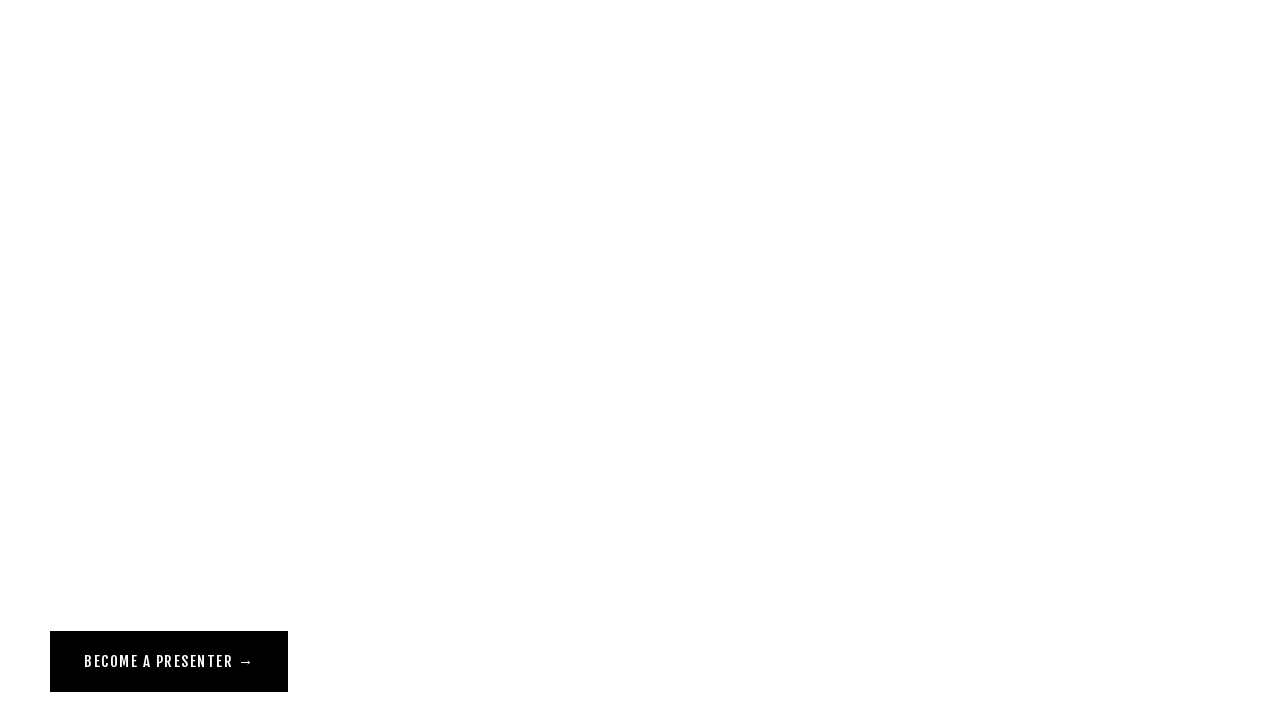

Navigated to https://qap.dev
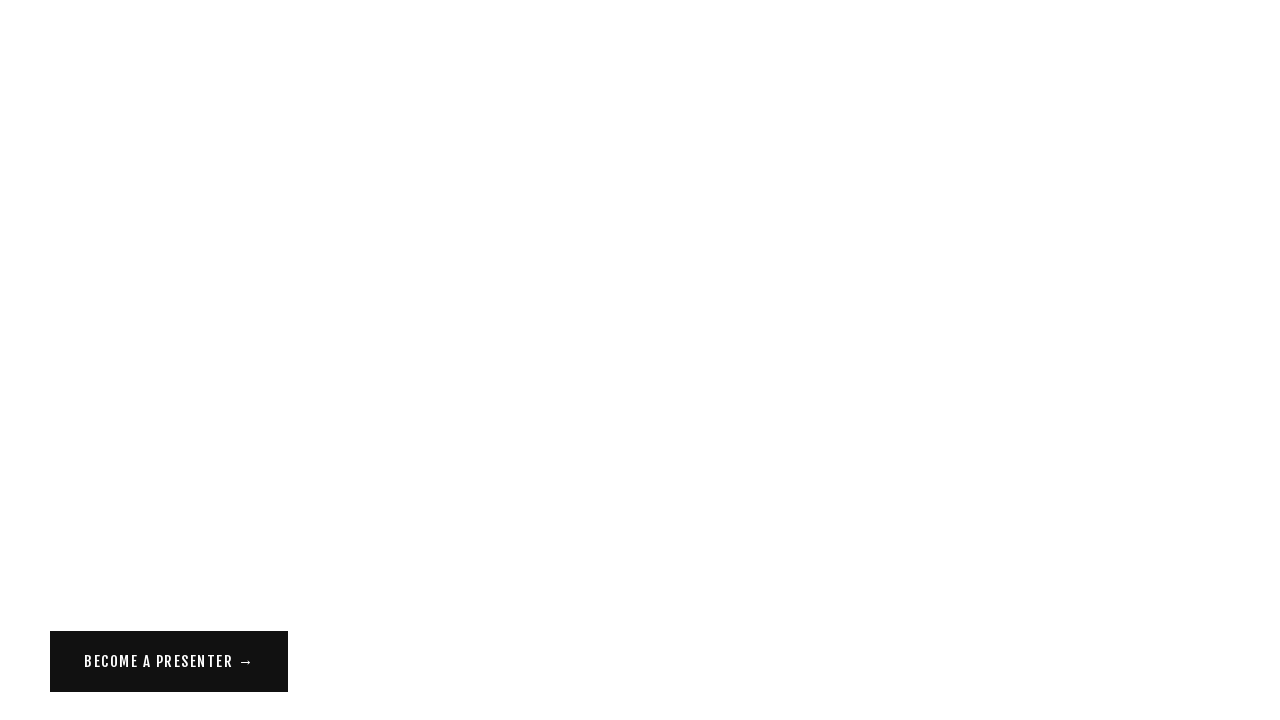

Located element with href='/our-vision' and data-test attribute
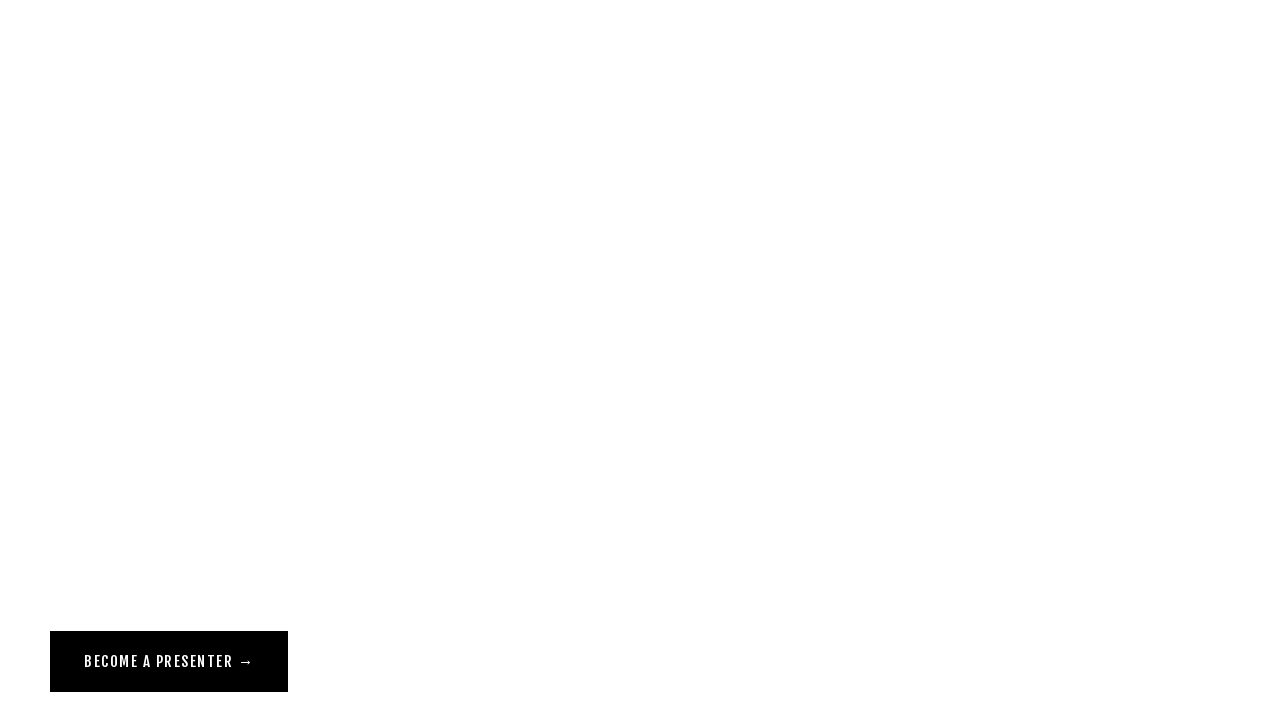

Retrieved parent element
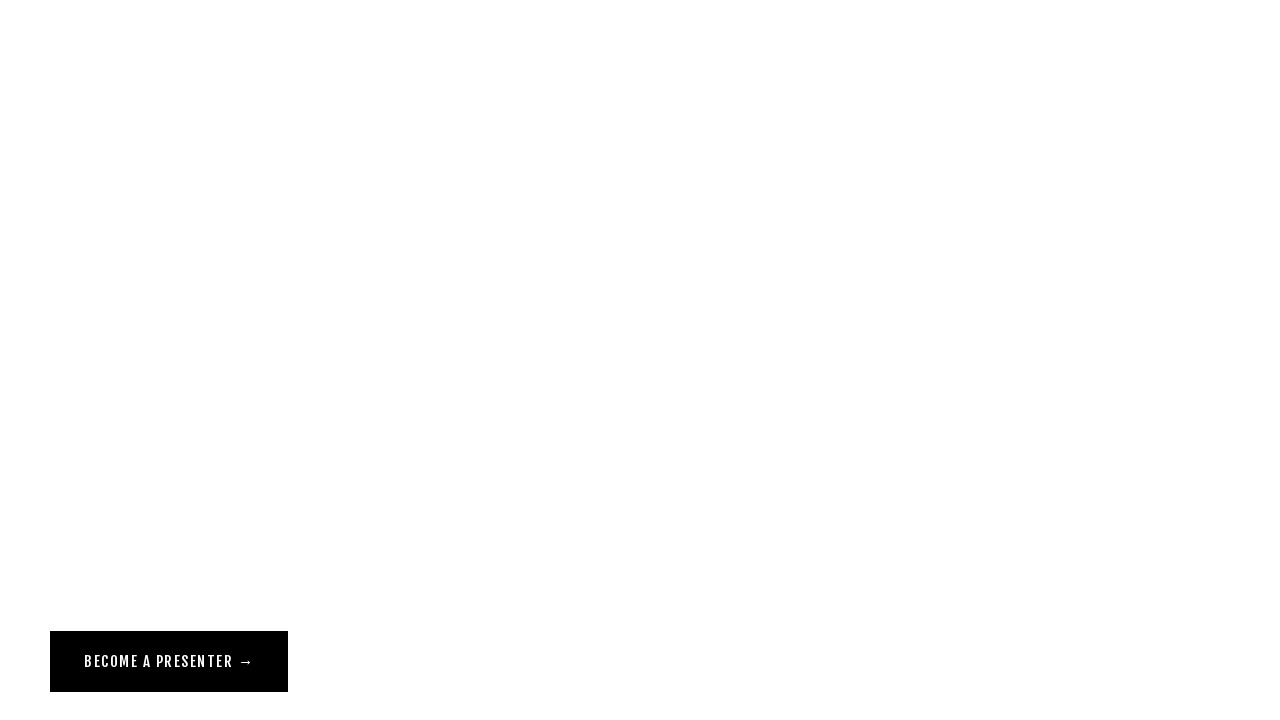

Located all direct children of parent element
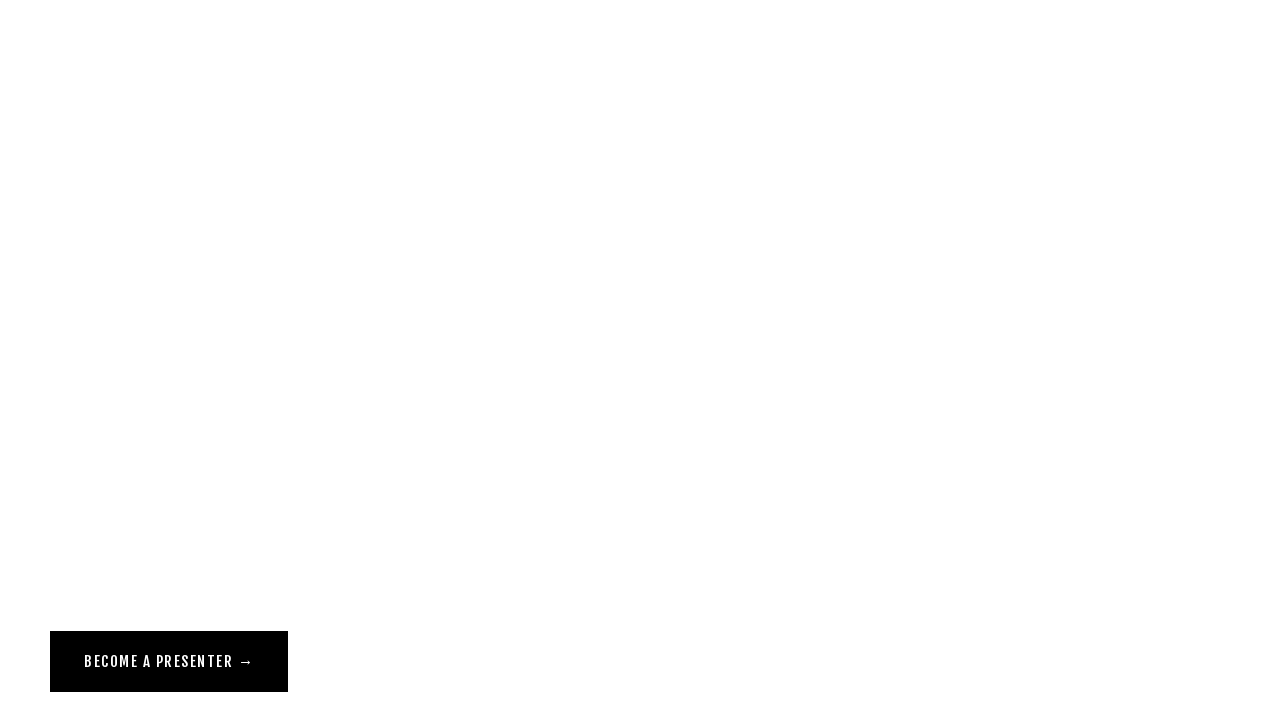

Asserted that parent element has exactly 3 children
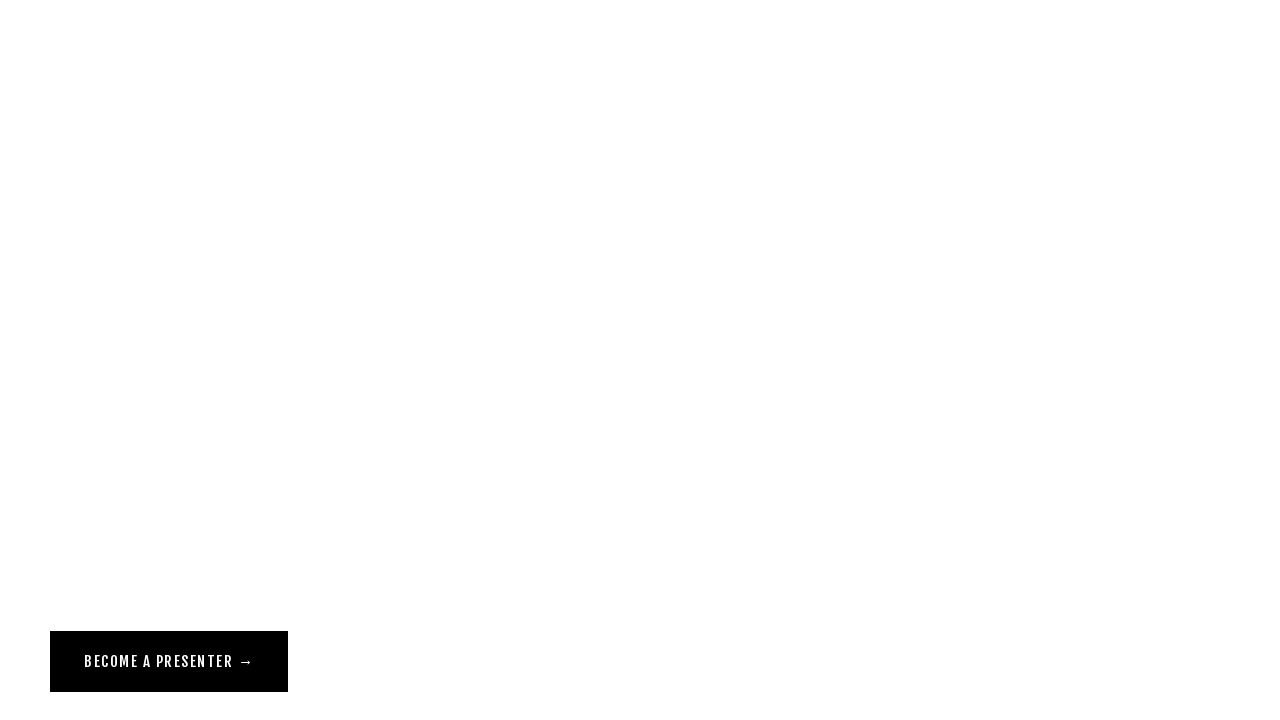

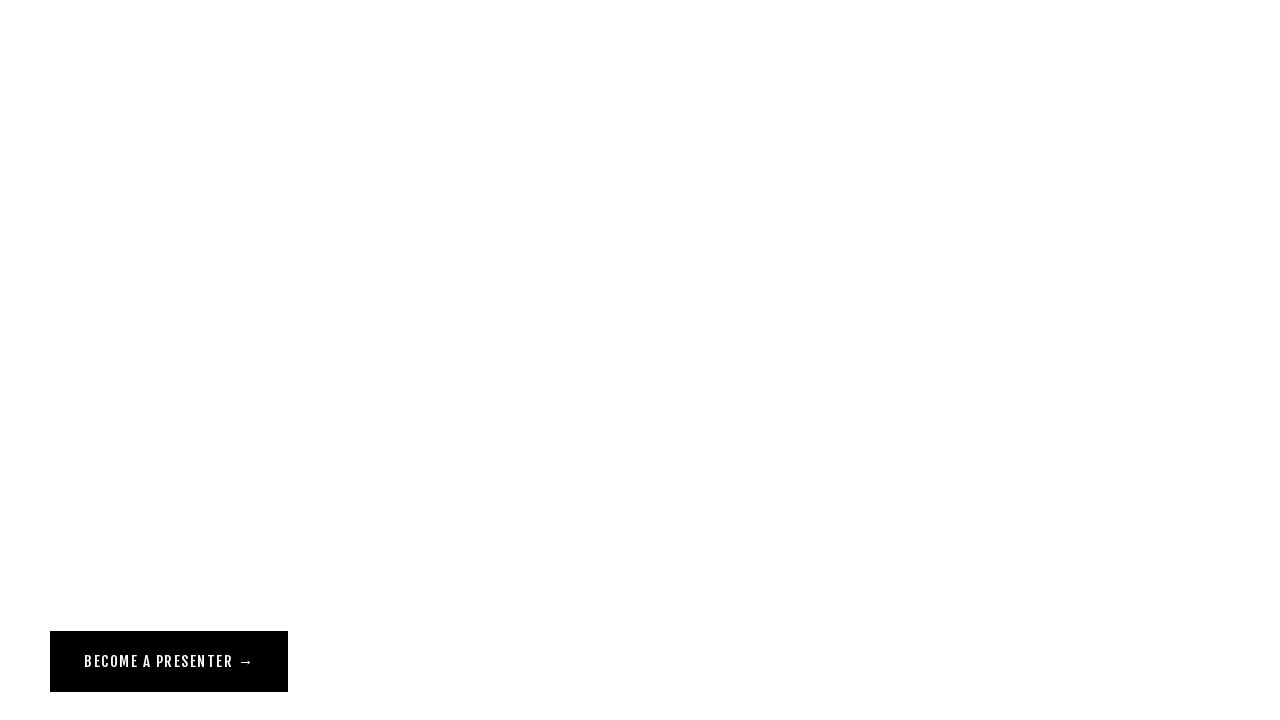